Tests unchecking a completed todo item to mark it as incomplete

Starting URL: https://demo.playwright.dev/todomvc

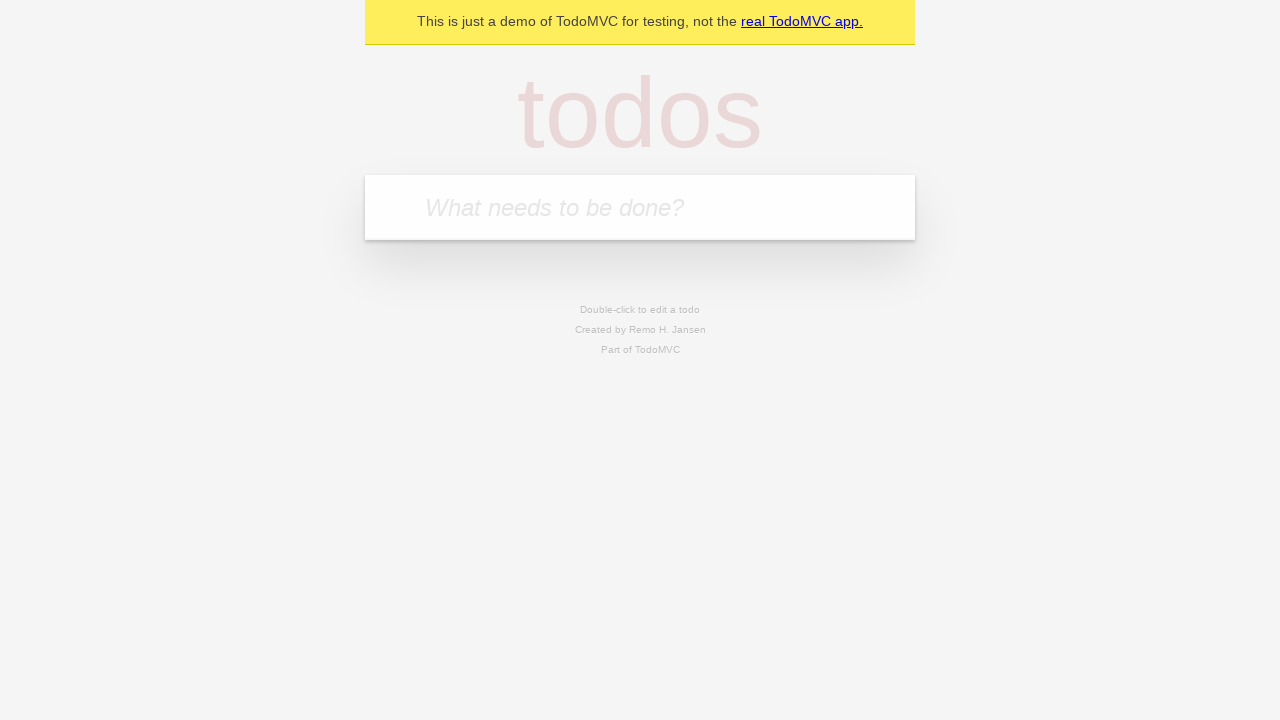

Located the todo input field
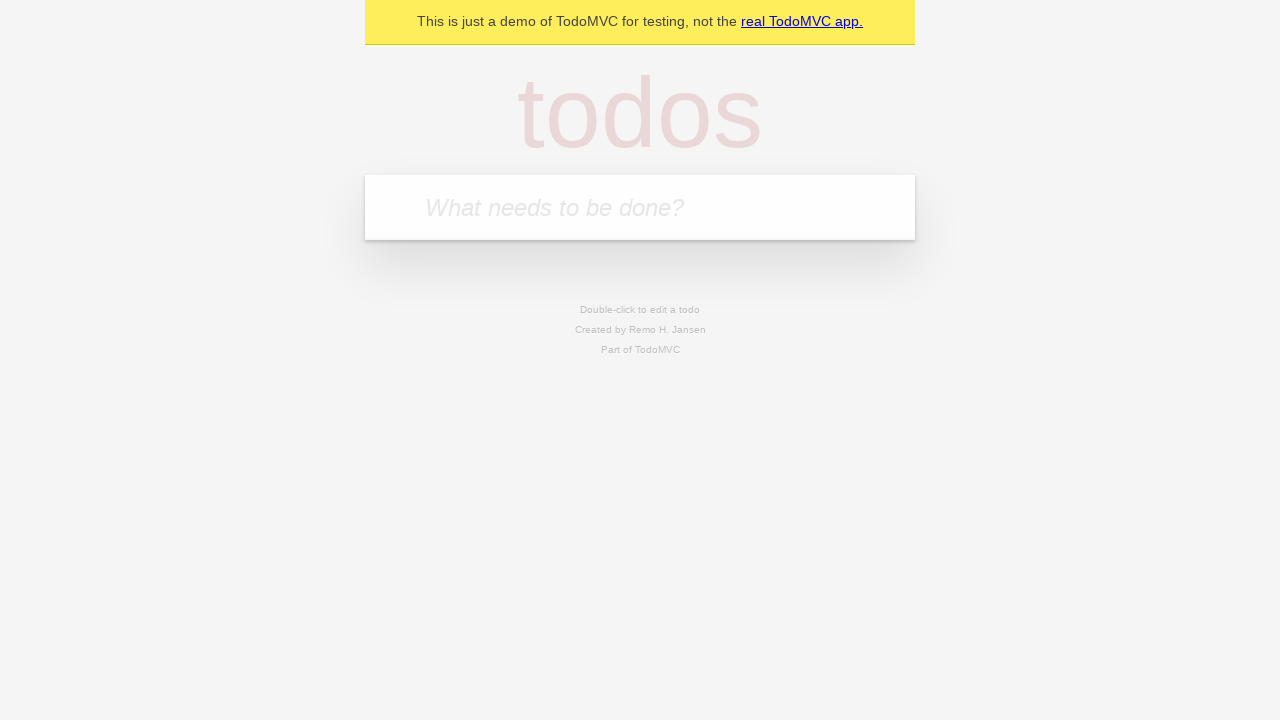

Filled first todo item 'buy some cheese' on internal:attr=[placeholder="What needs to be done?"i]
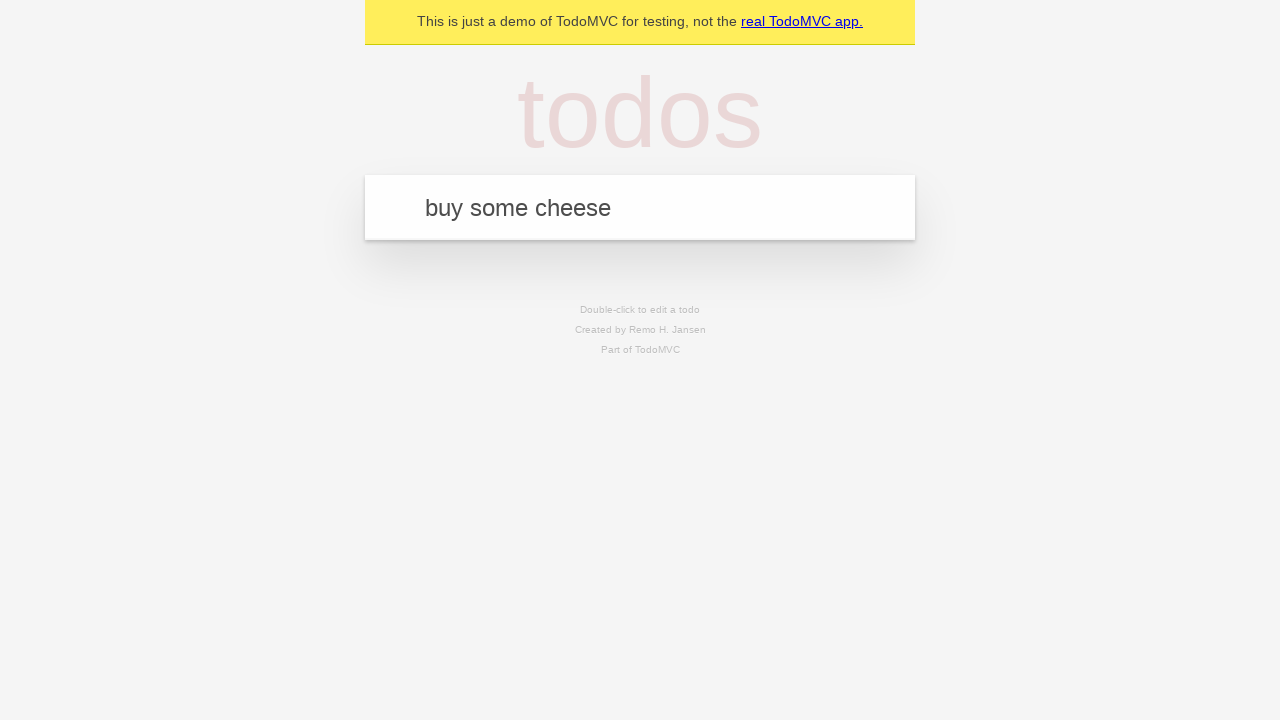

Pressed Enter to create first todo item on internal:attr=[placeholder="What needs to be done?"i]
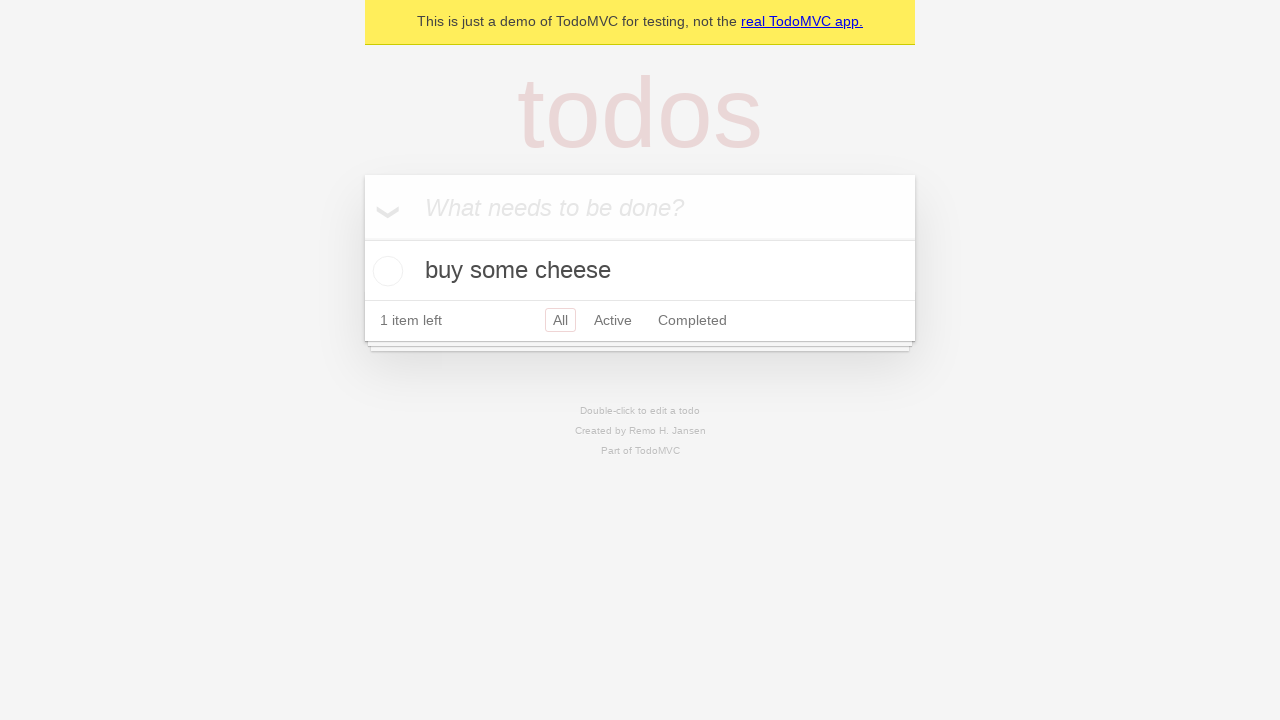

Filled second todo item 'feed the cat' on internal:attr=[placeholder="What needs to be done?"i]
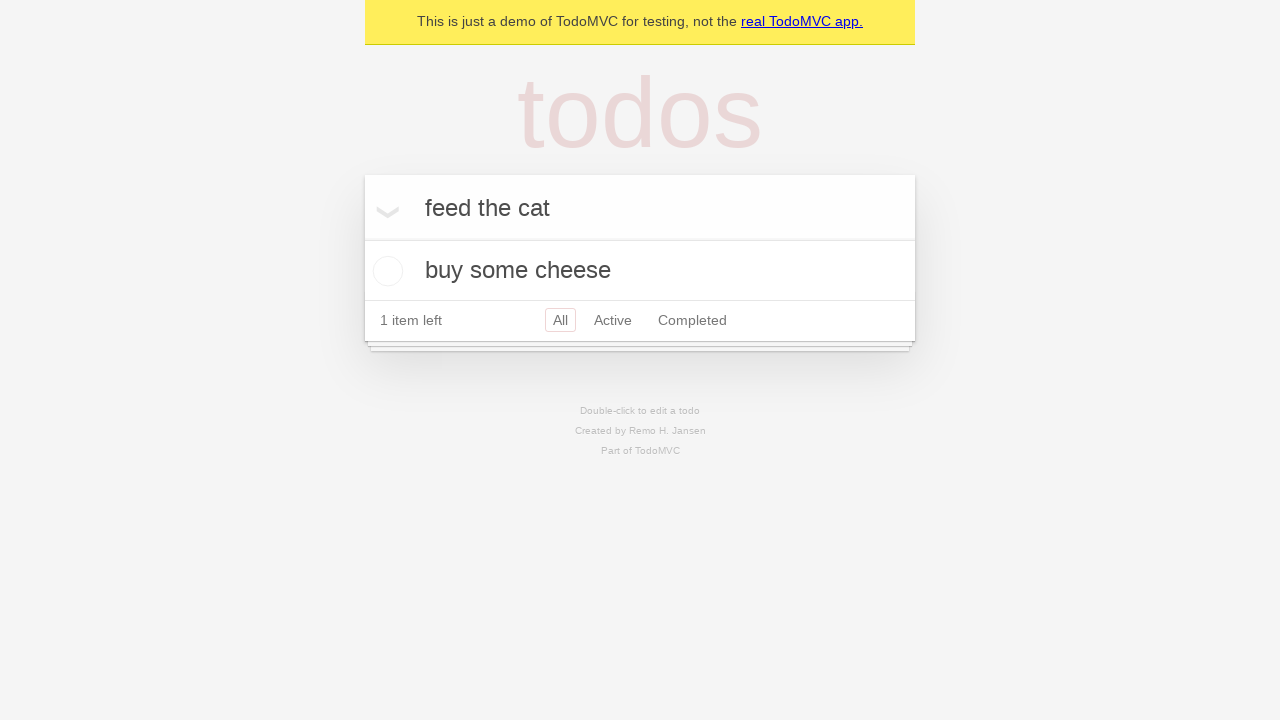

Pressed Enter to create second todo item on internal:attr=[placeholder="What needs to be done?"i]
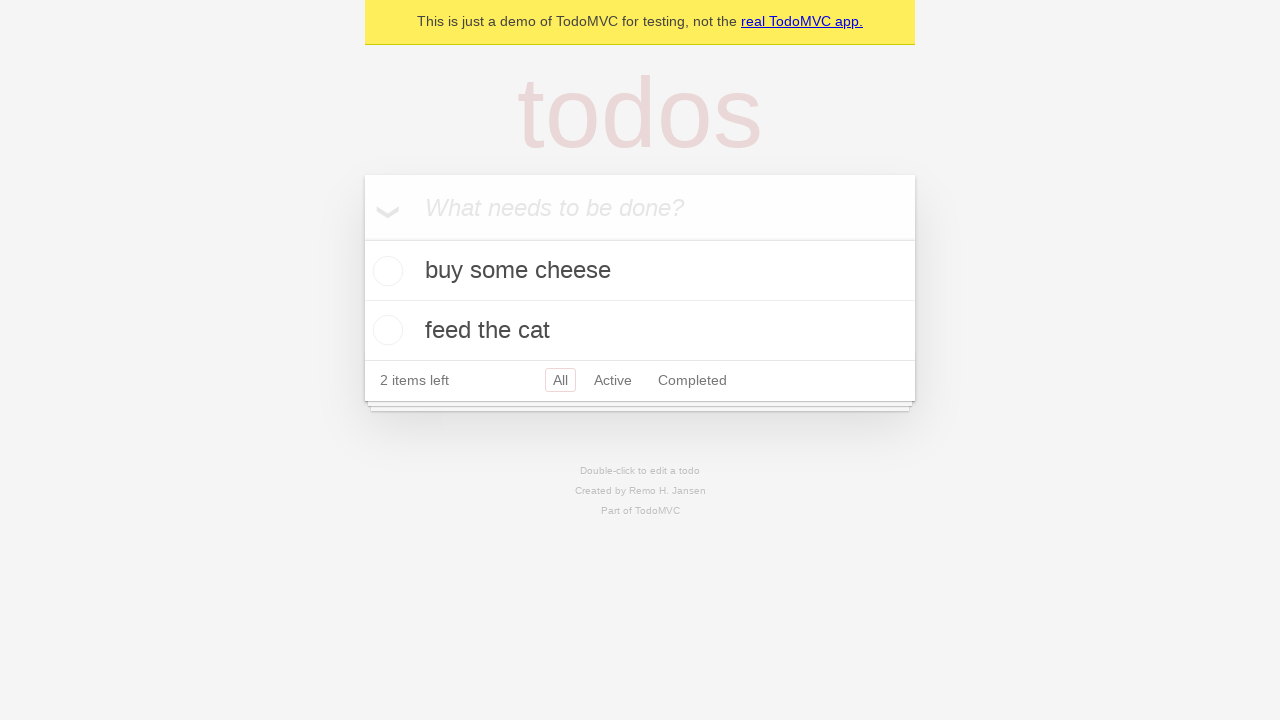

Located the first todo item
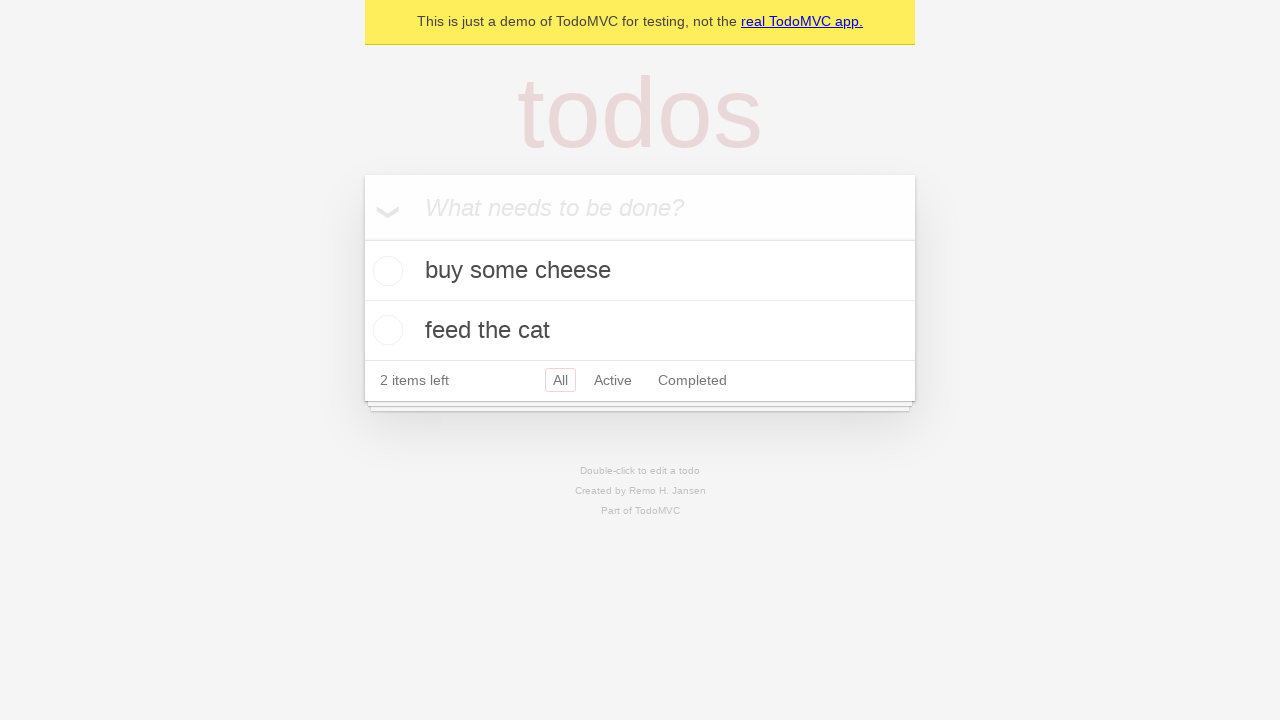

Located checkbox for first todo item
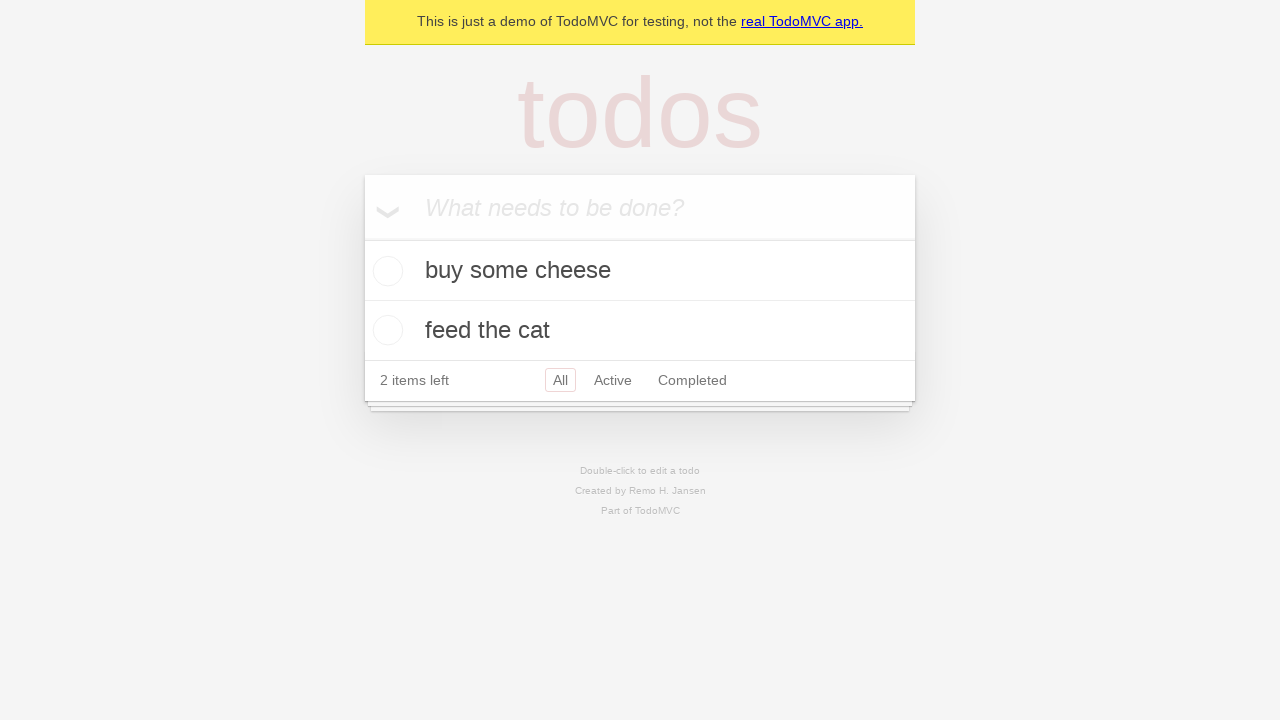

Checked the first todo item to mark it as complete at (385, 271) on internal:testid=[data-testid="todo-item"s] >> nth=0 >> internal:role=checkbox
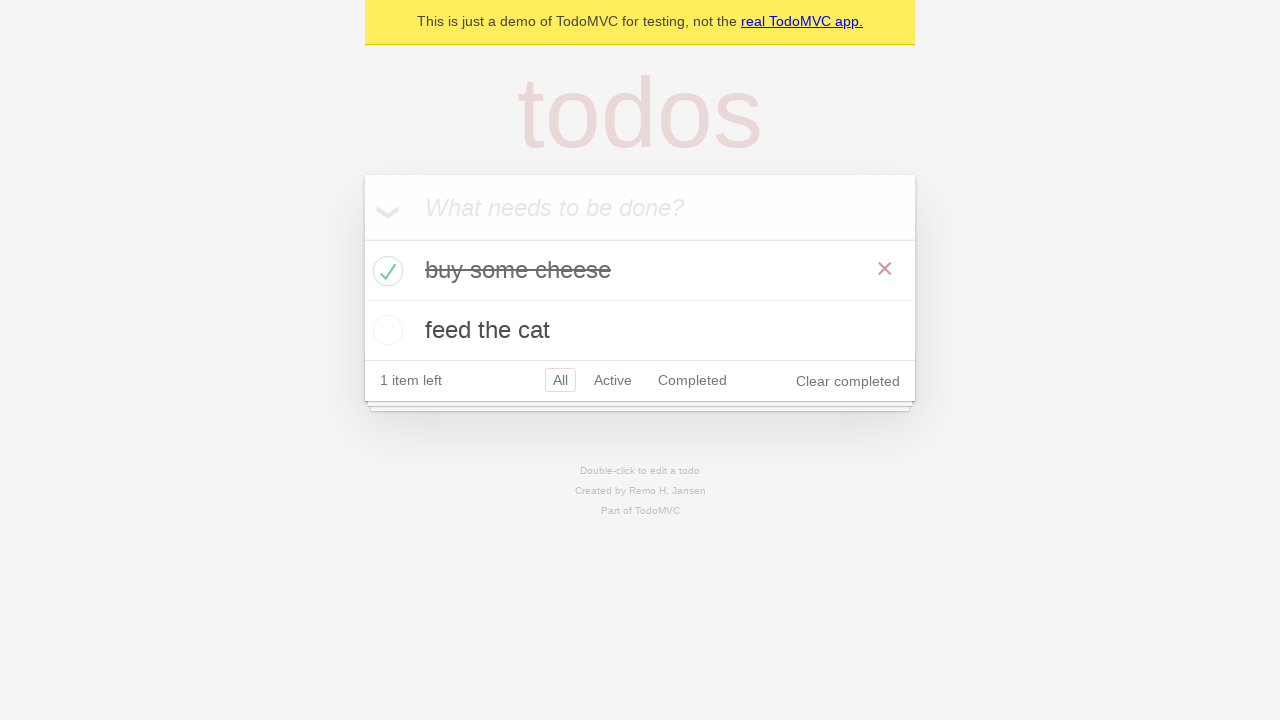

Unchecked the first todo item to mark it as incomplete at (385, 271) on internal:testid=[data-testid="todo-item"s] >> nth=0 >> internal:role=checkbox
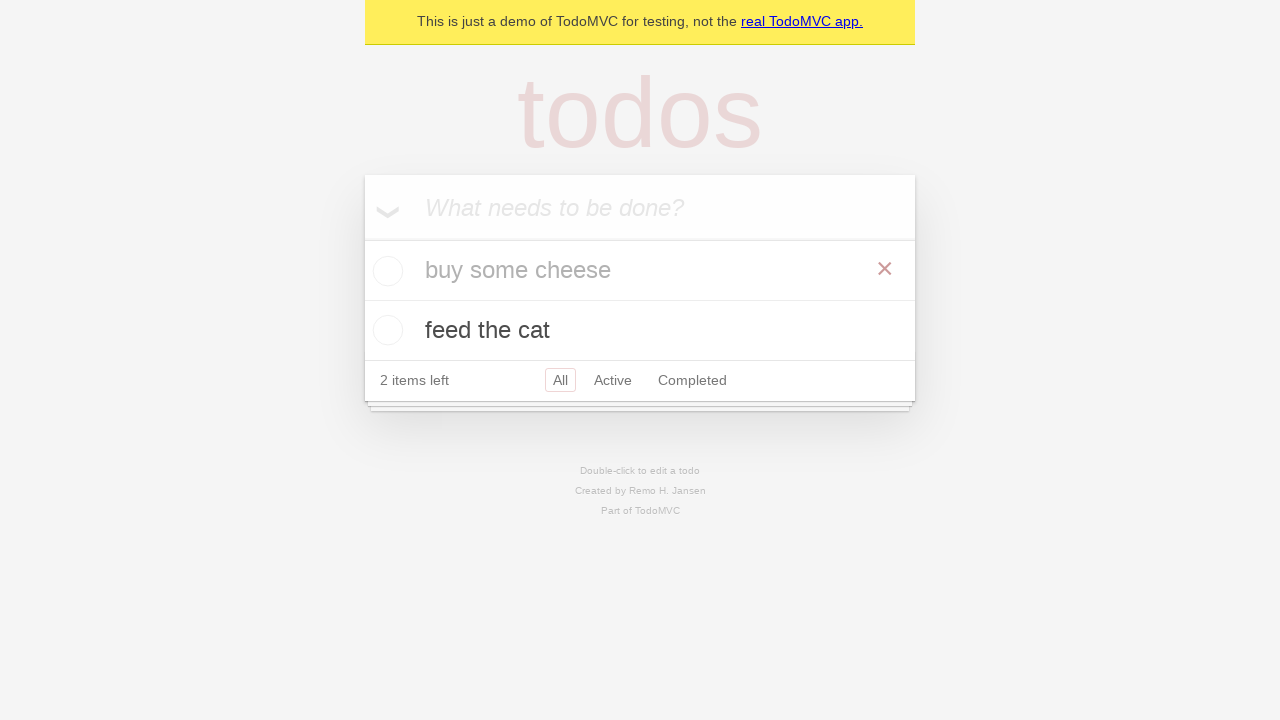

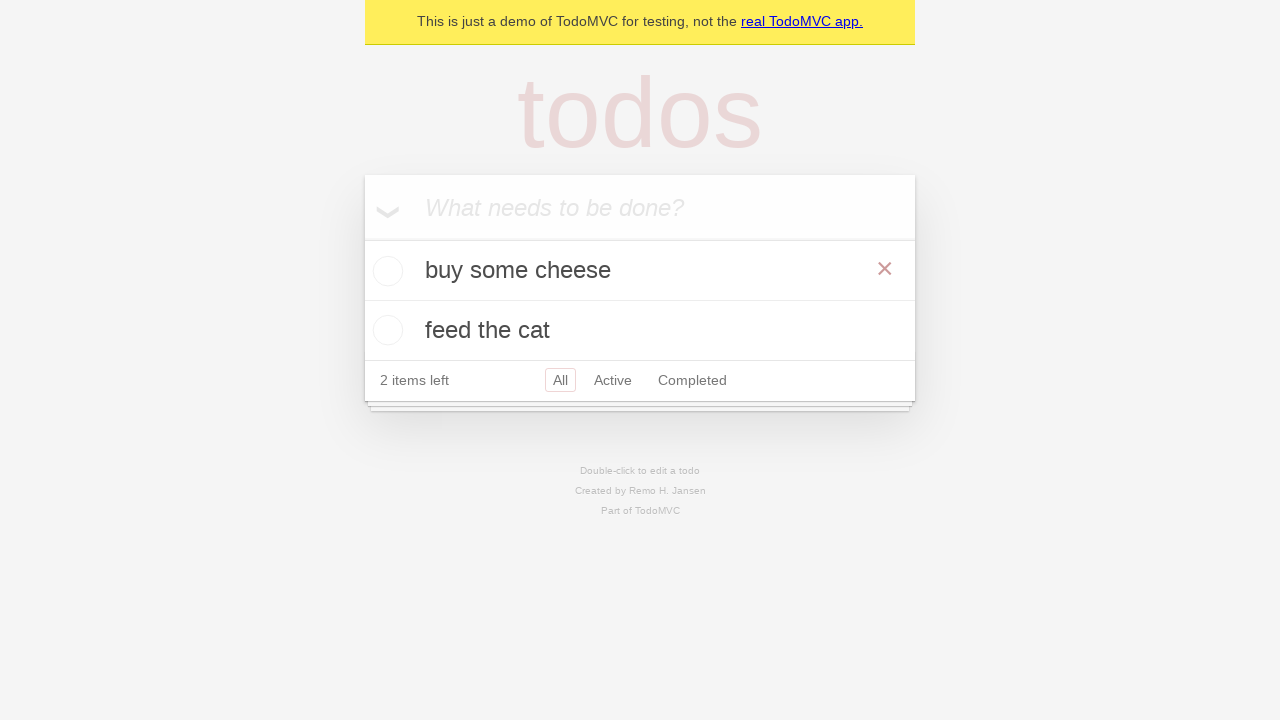